Navigates to the MDN documentation page for document.readyState and checks the page load status using JavaScript execution

Starting URL: https://developer.mozilla.org/en-US/docs/Web/API/Document/readyState

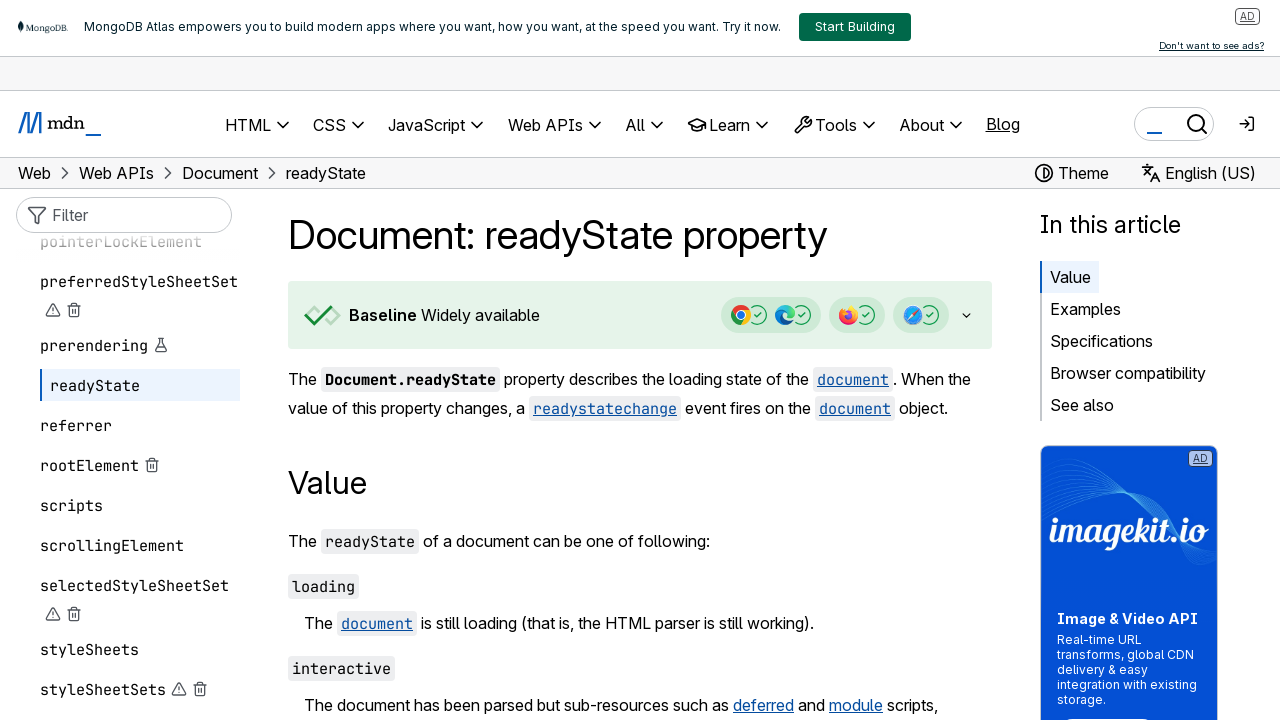

Navigated to MDN documentation page for document.readyState
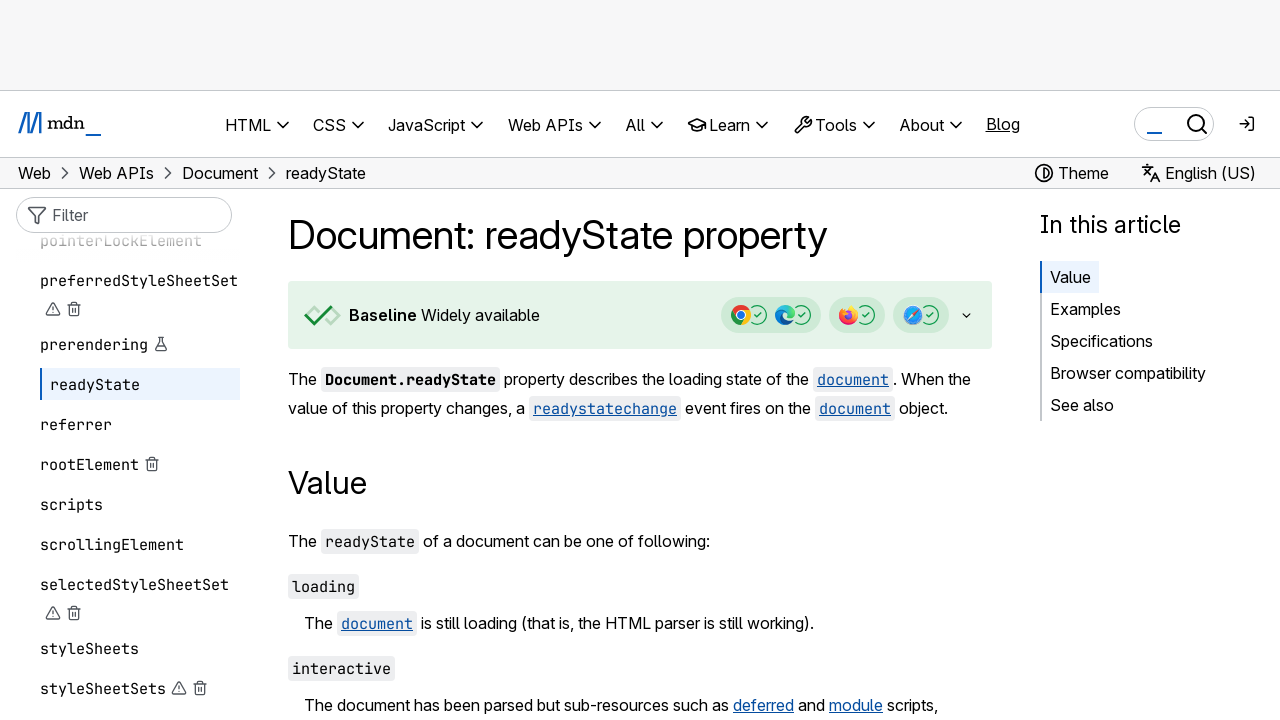

Executed JavaScript to check document.readyState: complete
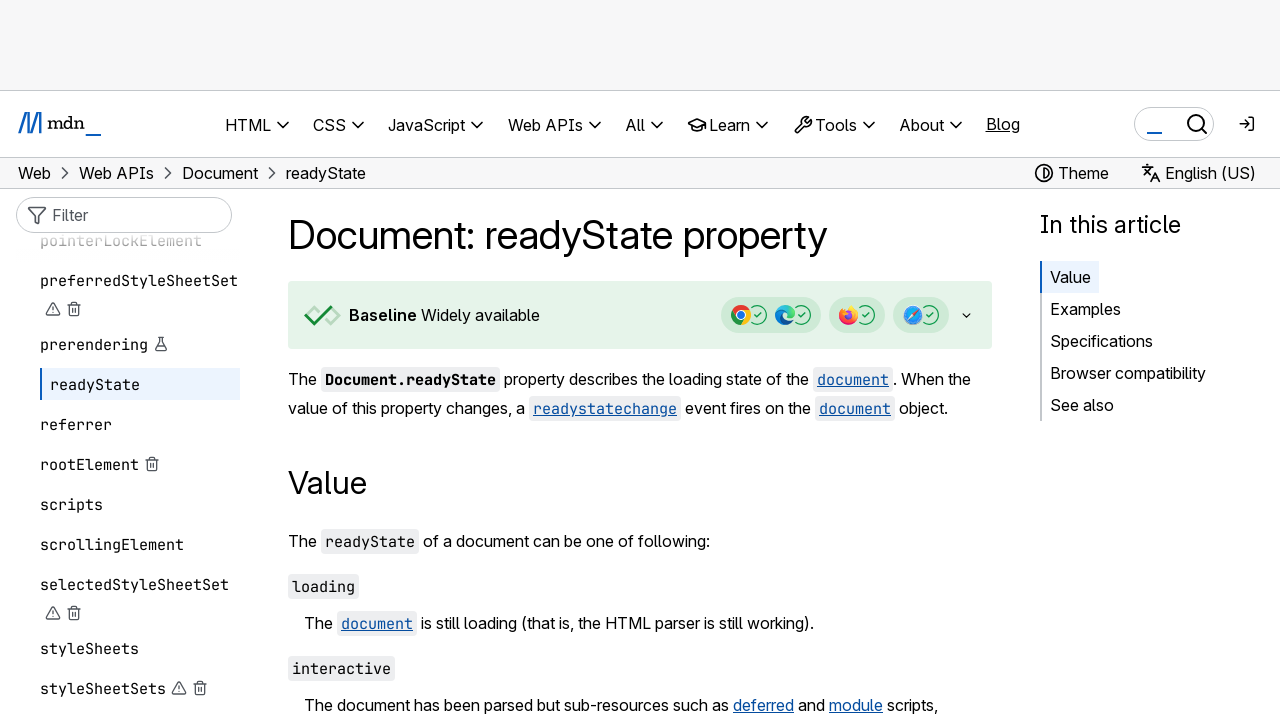

Printed document ready state status: complete
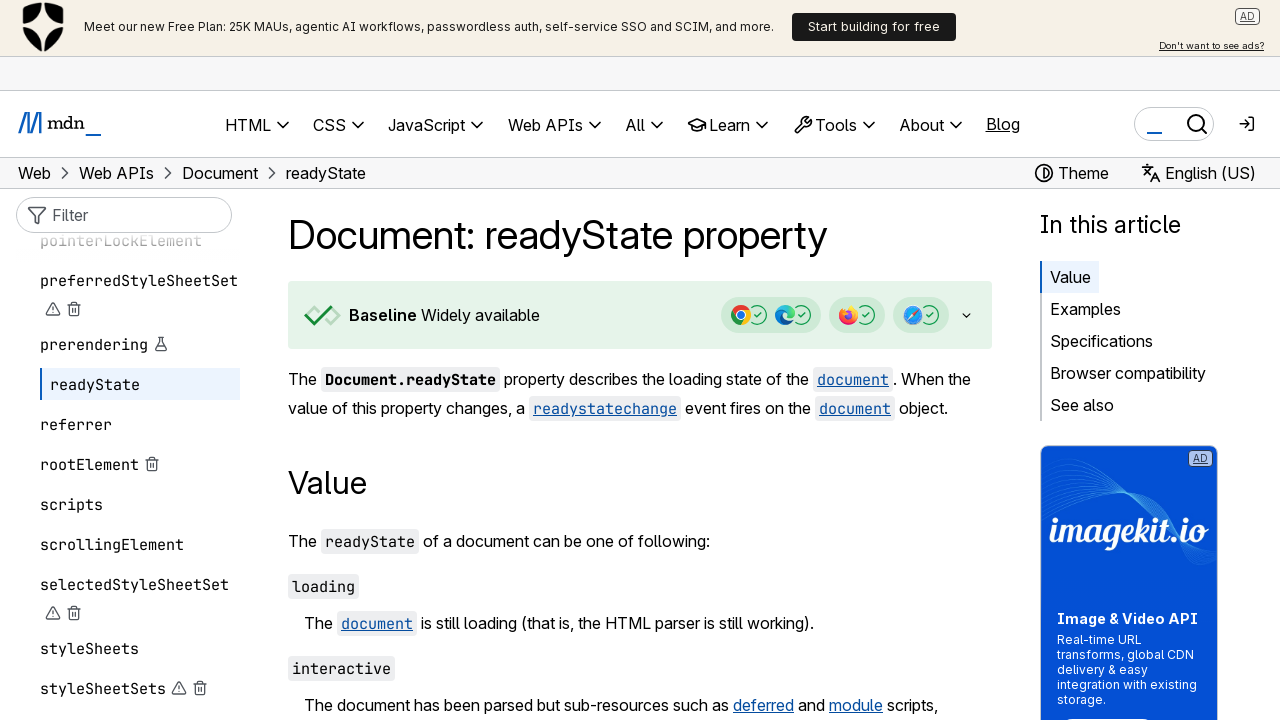

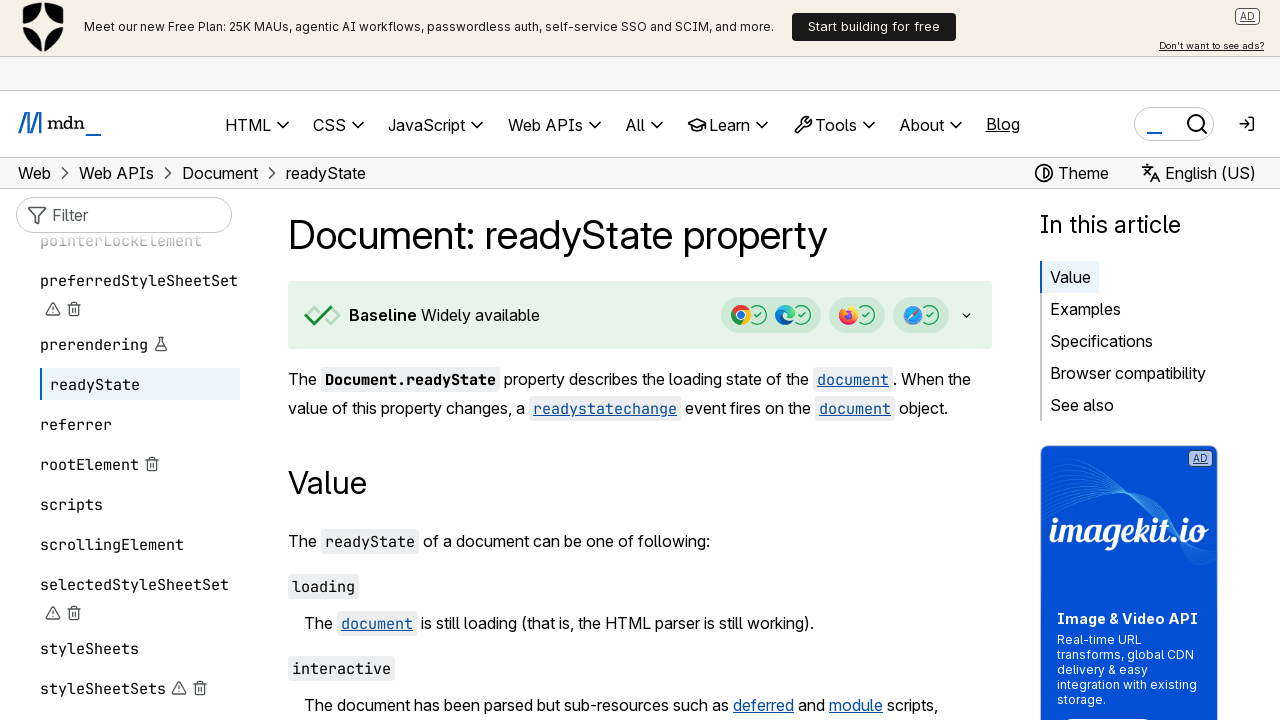